Tests the book search functionality by entering a search query and verifying the correct book appears in search results

Starting URL: https://demoqa.com/books

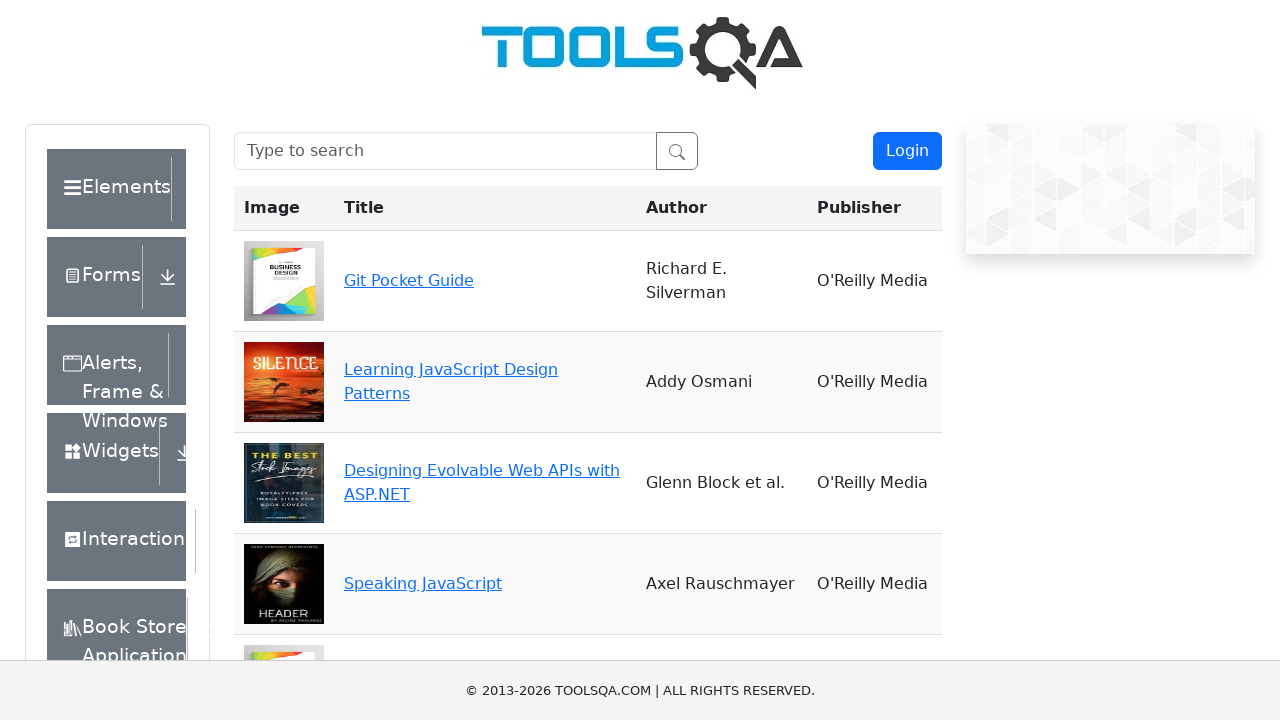

Filled search box with 'Git' query on //*[@id="searchBox"]
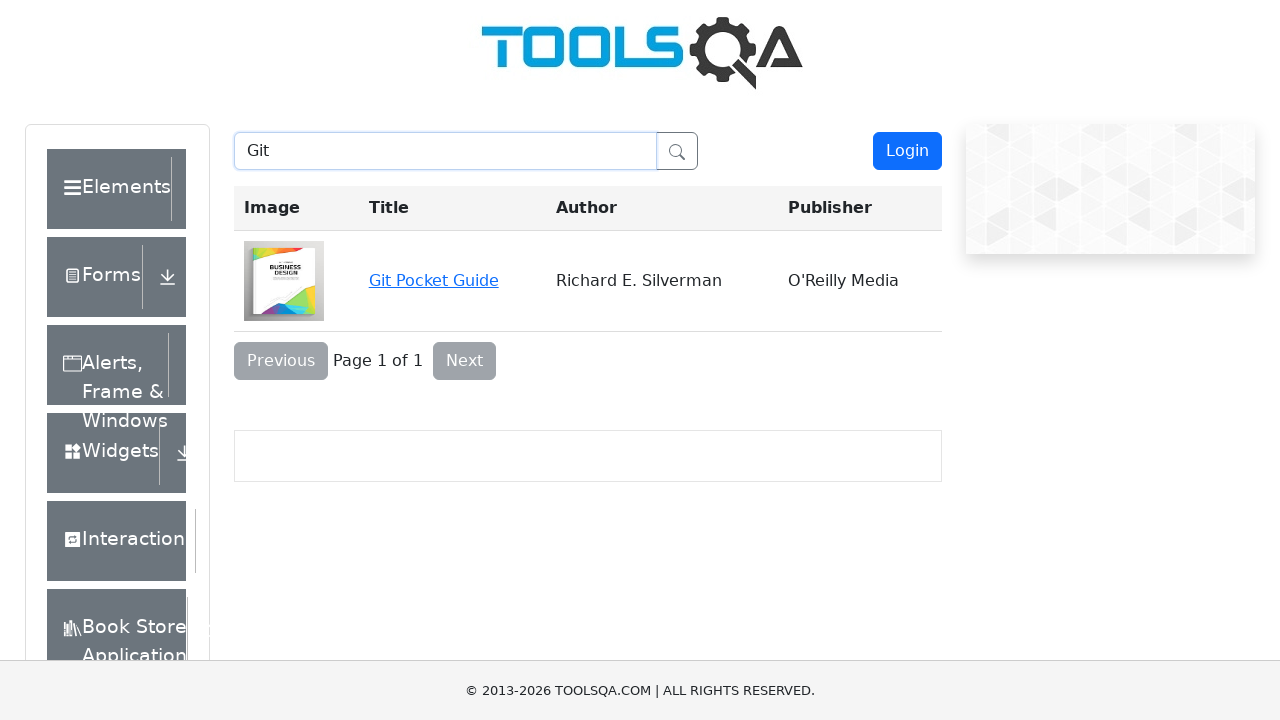

Search results loaded and 'Git Pocket Guide' book appeared in results
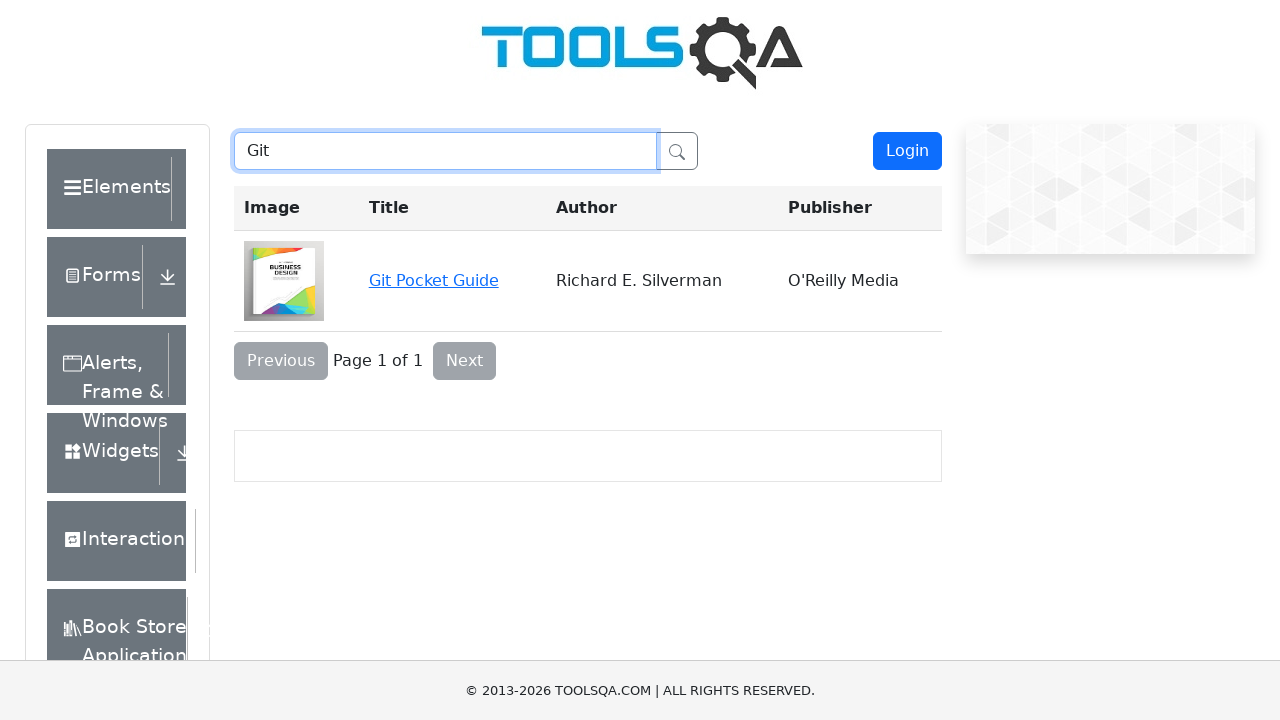

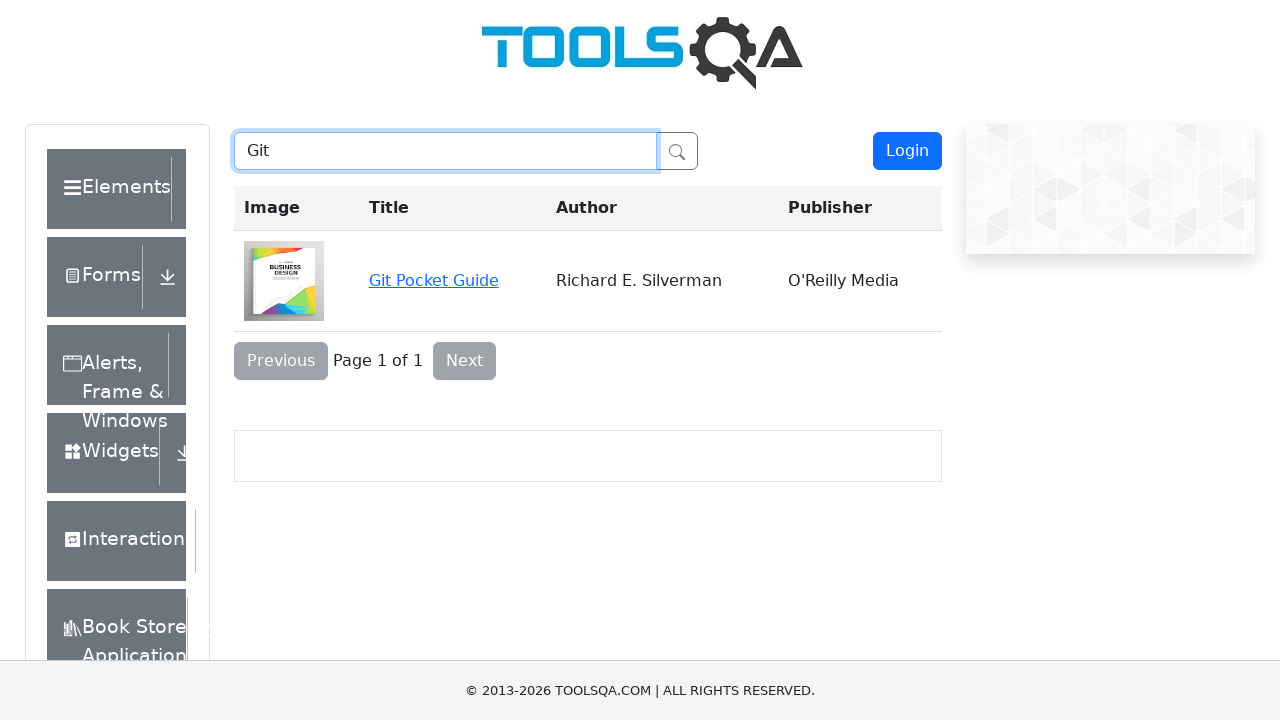